Navigates to a practice links page and verifies that link elements are present on the page

Starting URL: https://www.tutorialspoint.com/selenium/practice/links.php

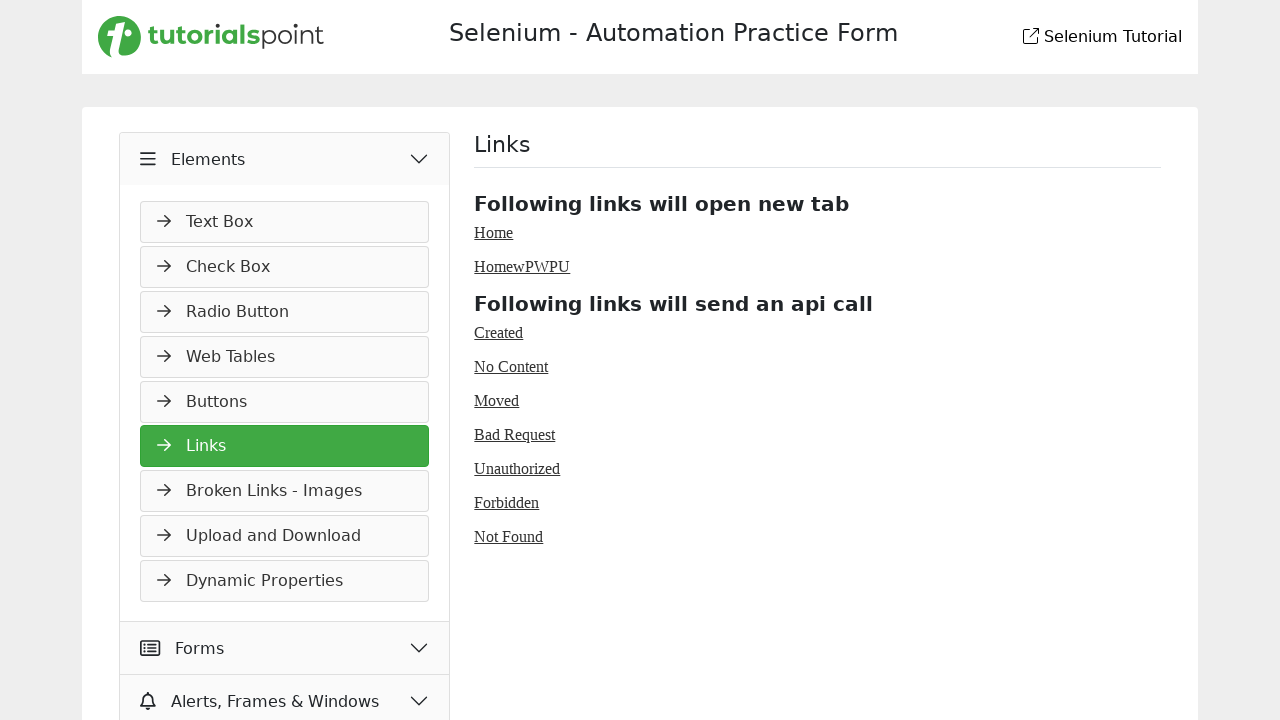

Navigated to practice links page
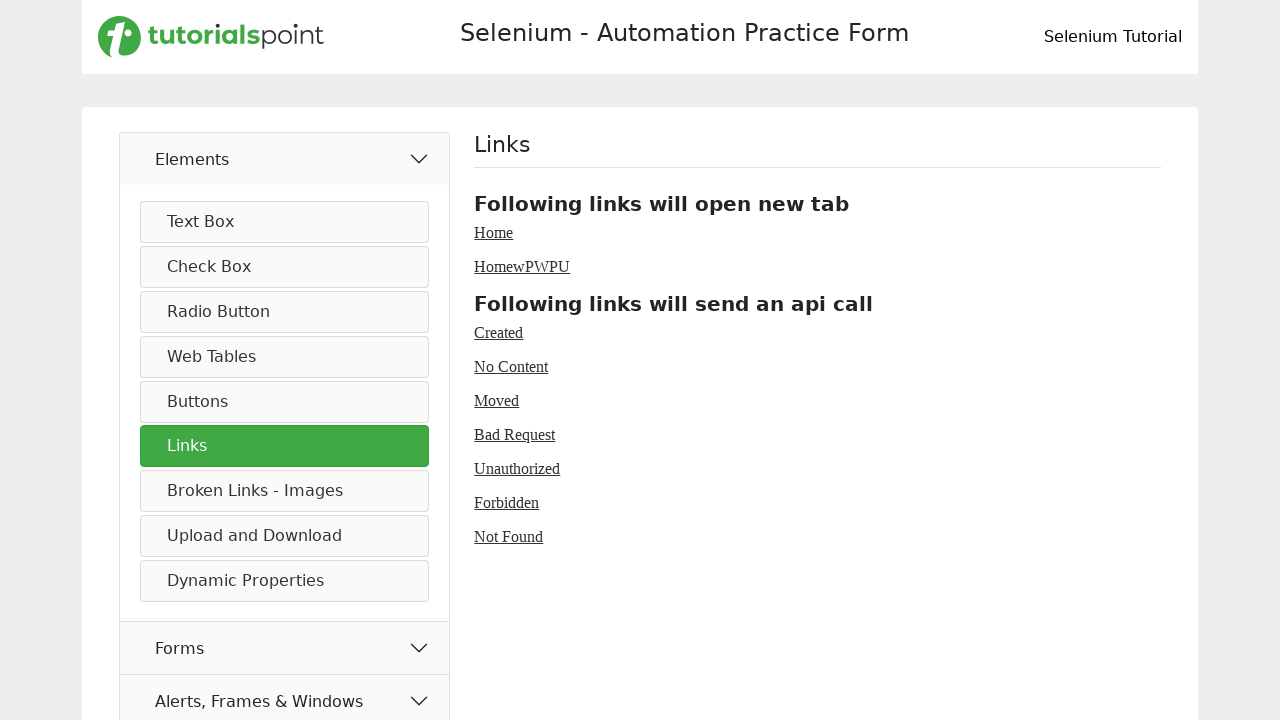

Waited for link elements to be present on the page
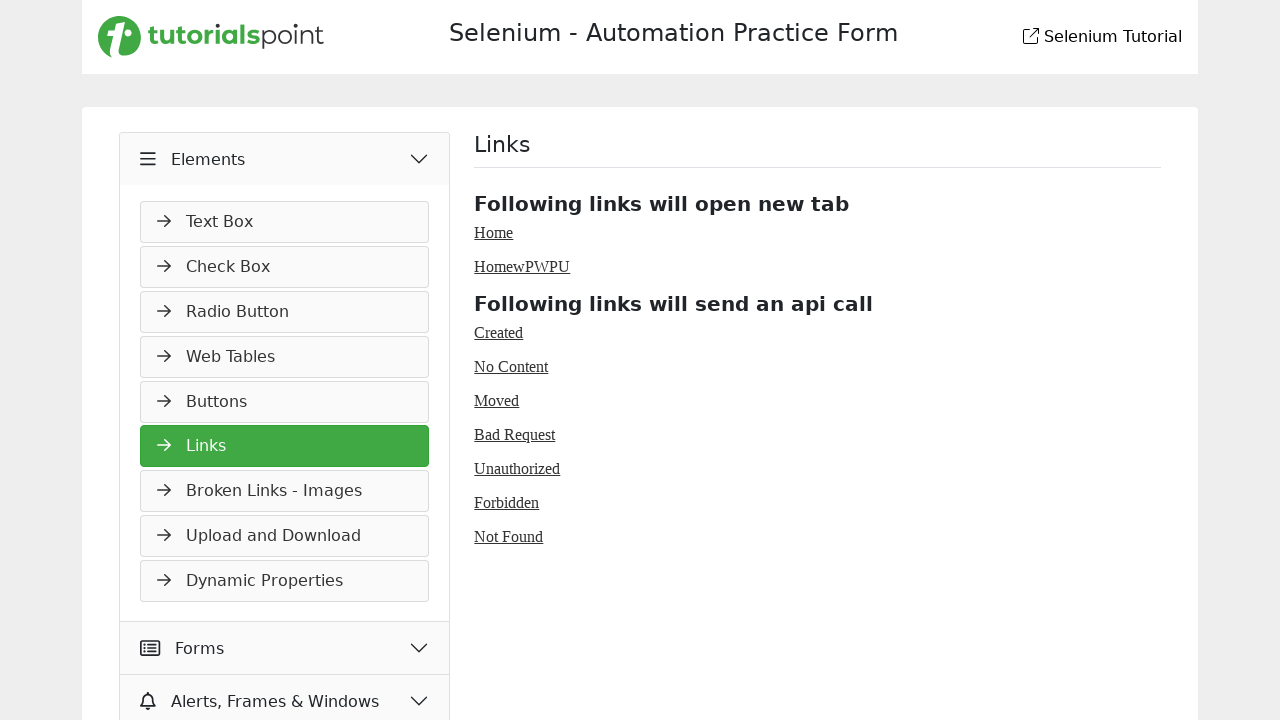

Located all link elements on the page
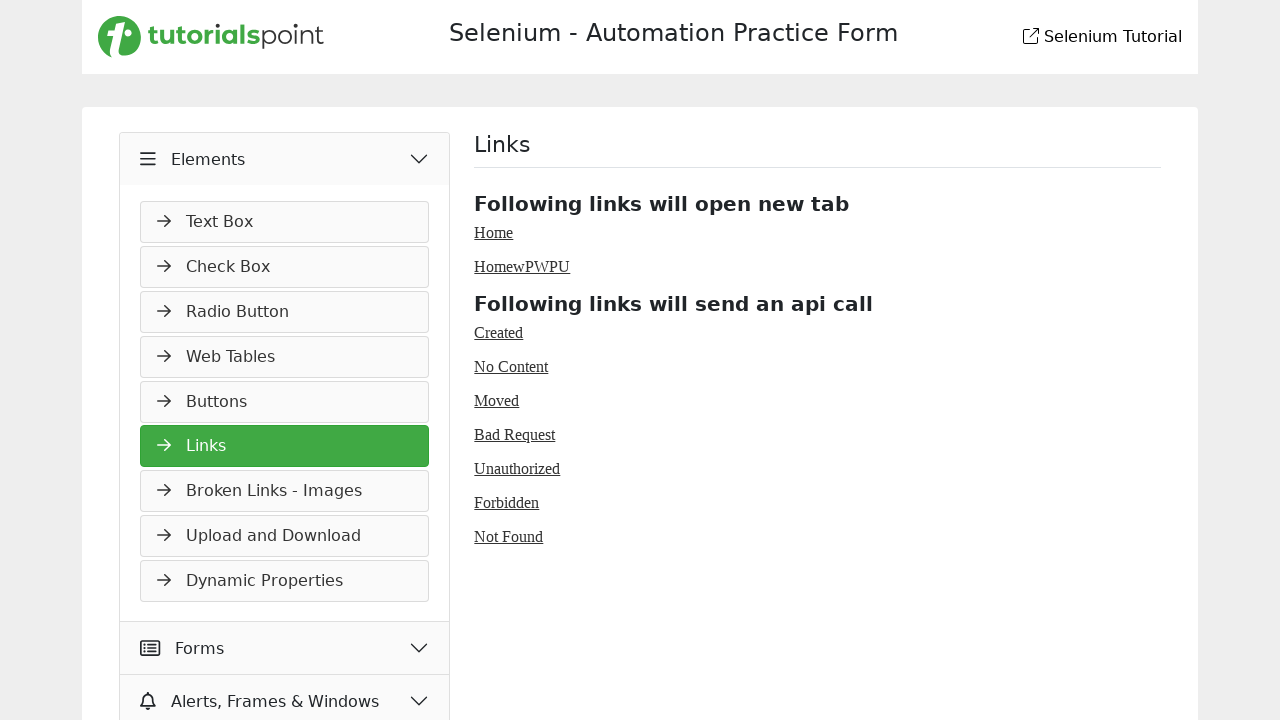

Verified that links are present on the page
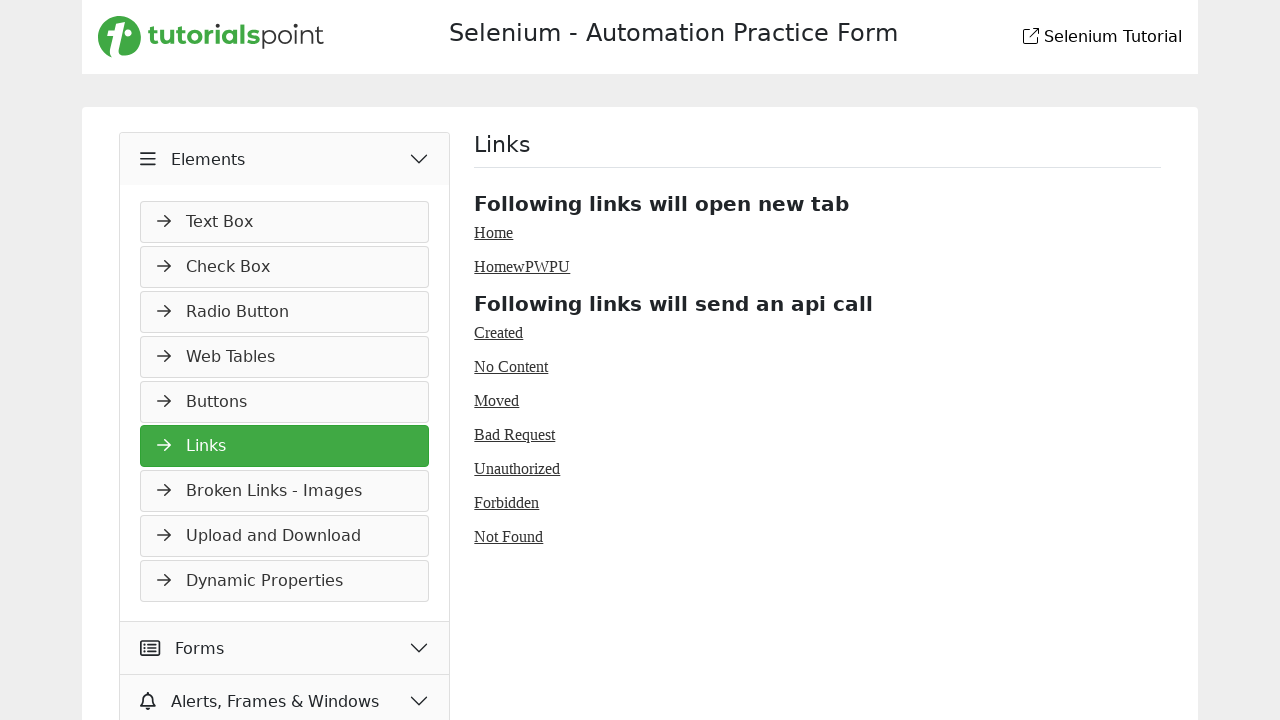

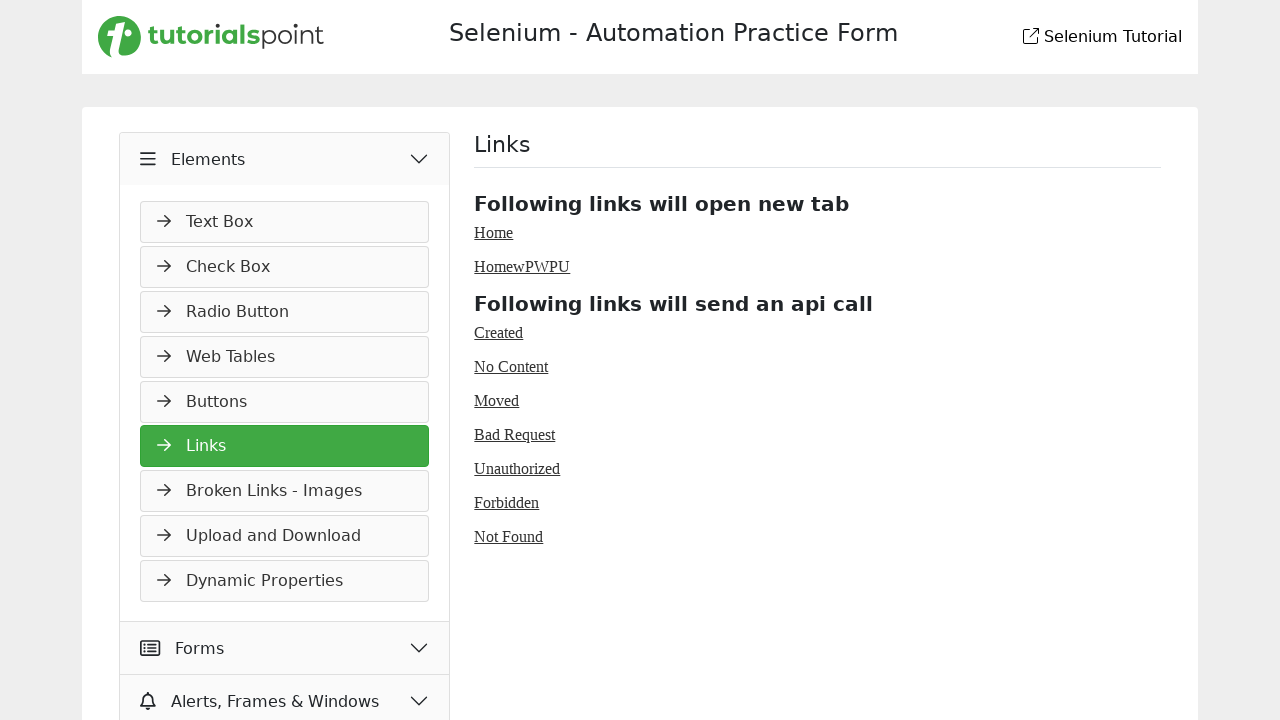